Demonstrates various scrolling techniques on a webpage including vertical/horizontal scrolling, scrolling to specific elements, filling a text field, and clicking a link using JavaScript execution

Starting URL: https://omayo.blogspot.com/

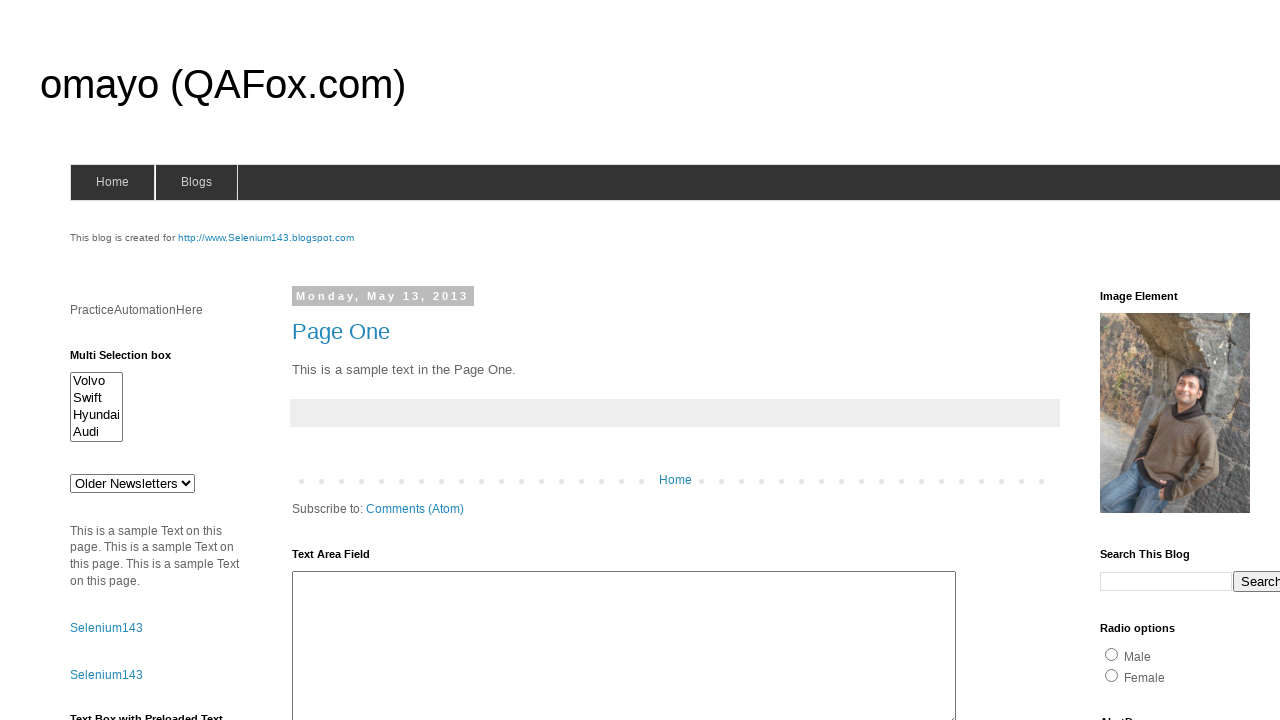

Scrolled down vertically by 1000 pixels
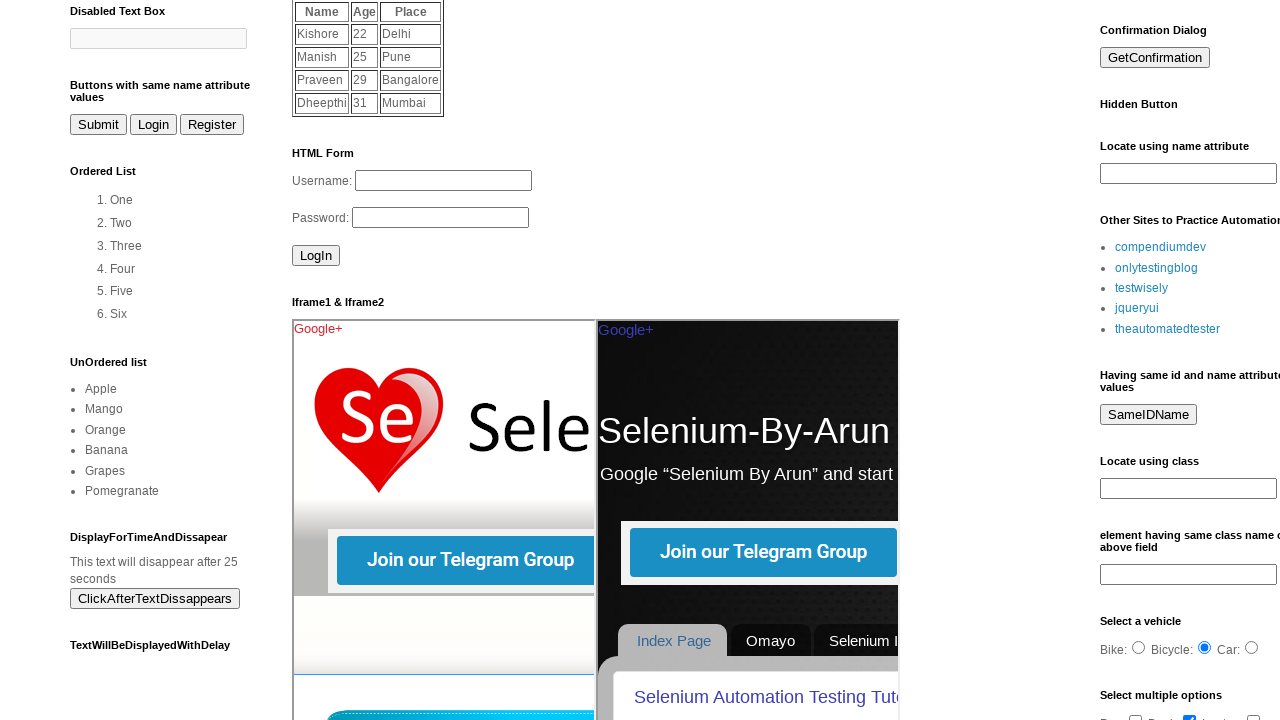

Waited 2 seconds after vertical scroll down
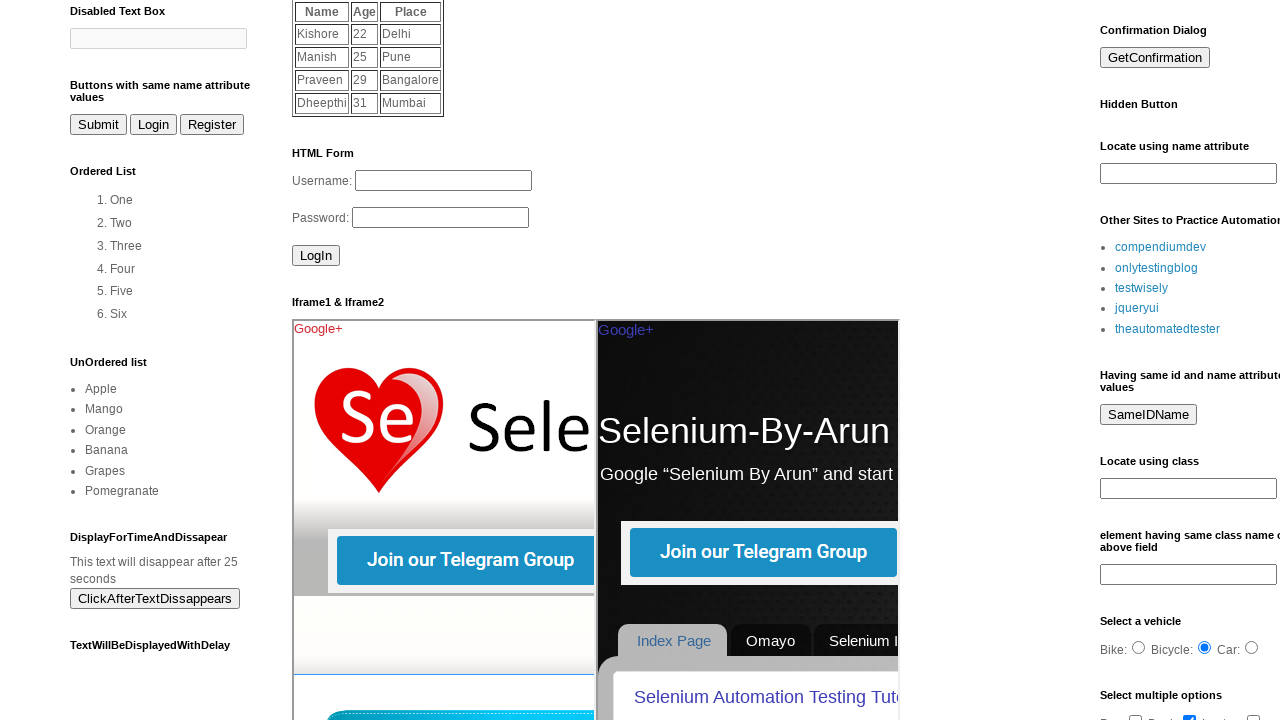

Scrolled up vertically by 1000 pixels
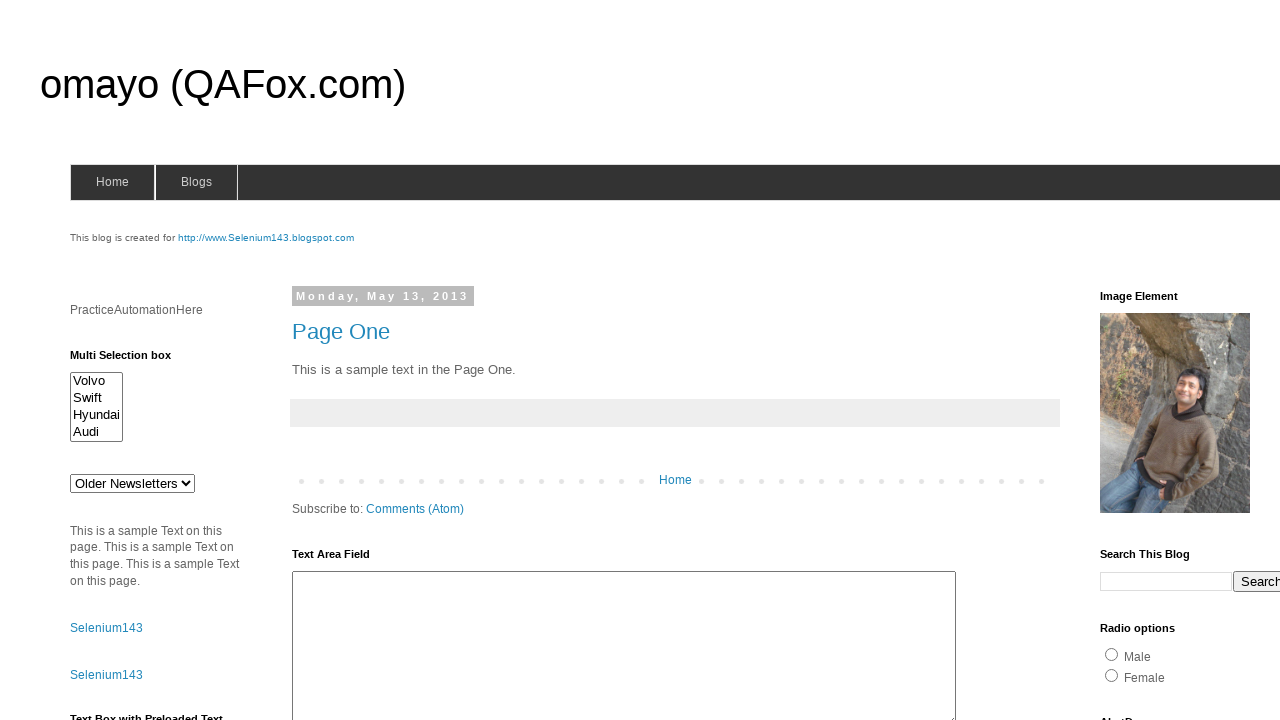

Waited 2 seconds after vertical scroll up
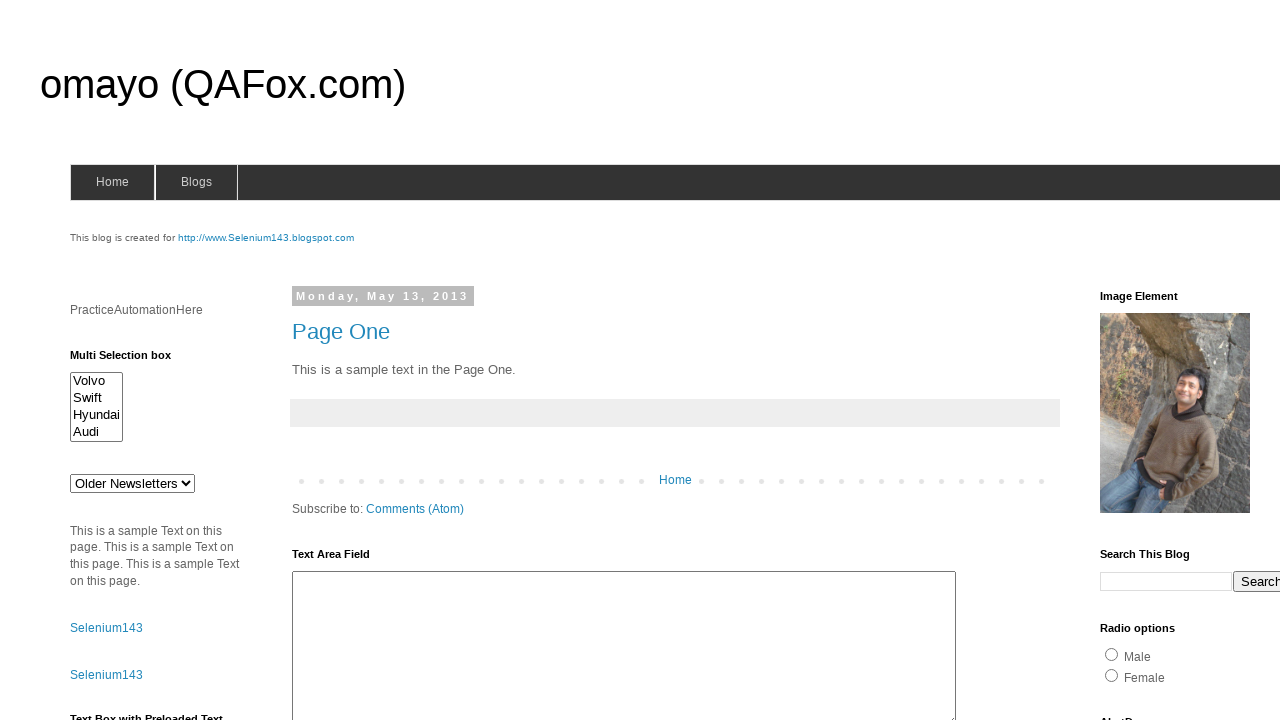

Scrolled right horizontally by 100 pixels
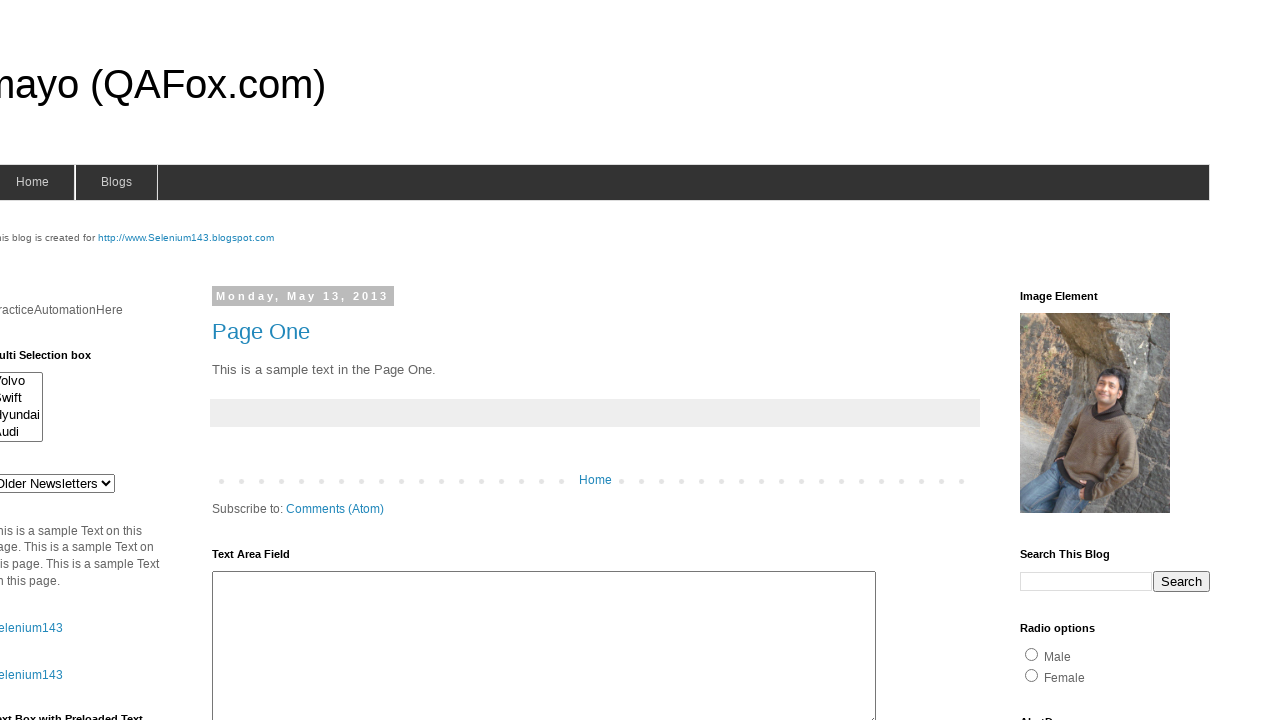

Waited 2 seconds after horizontal scroll right
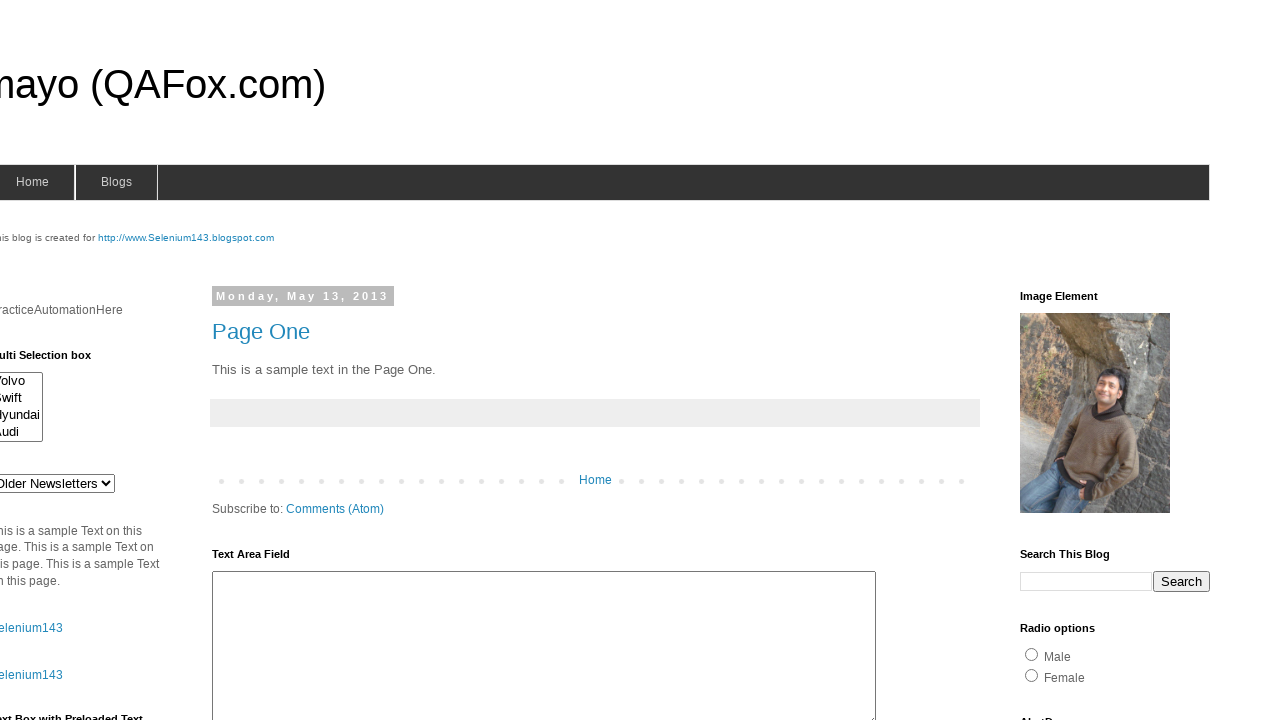

Scrolled left horizontally by 100 pixels
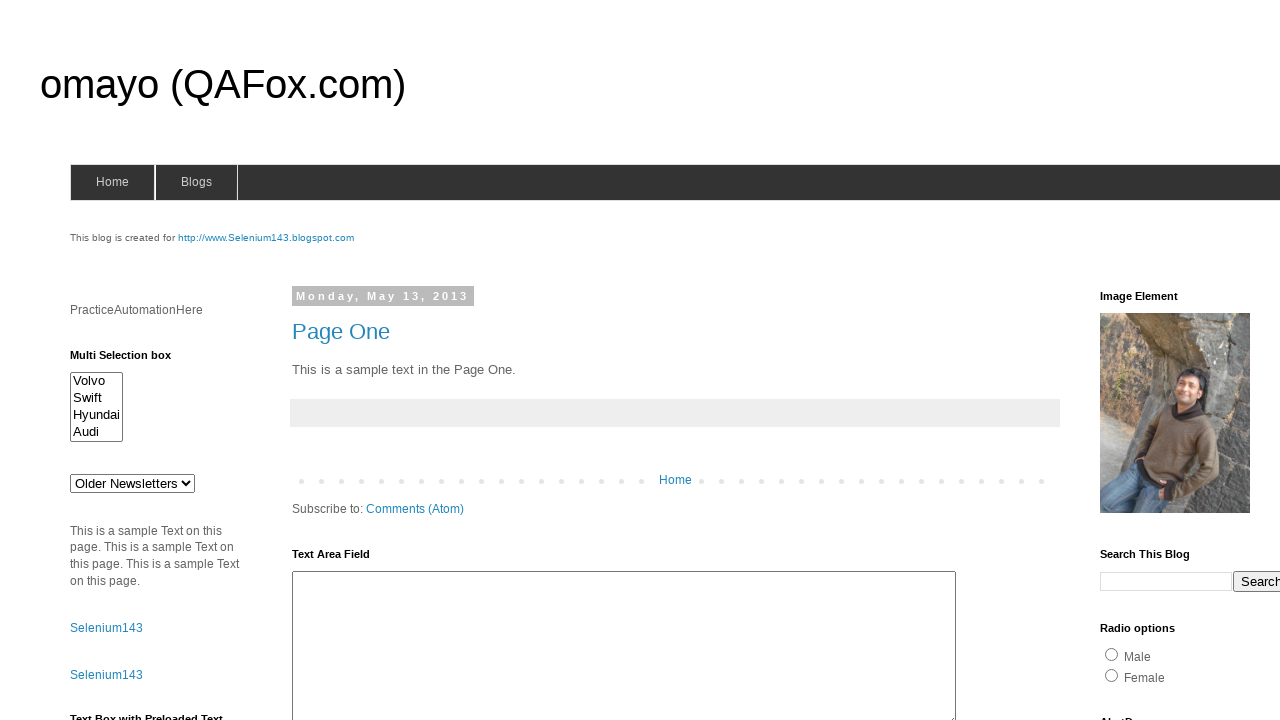

Scrolled to complete page width
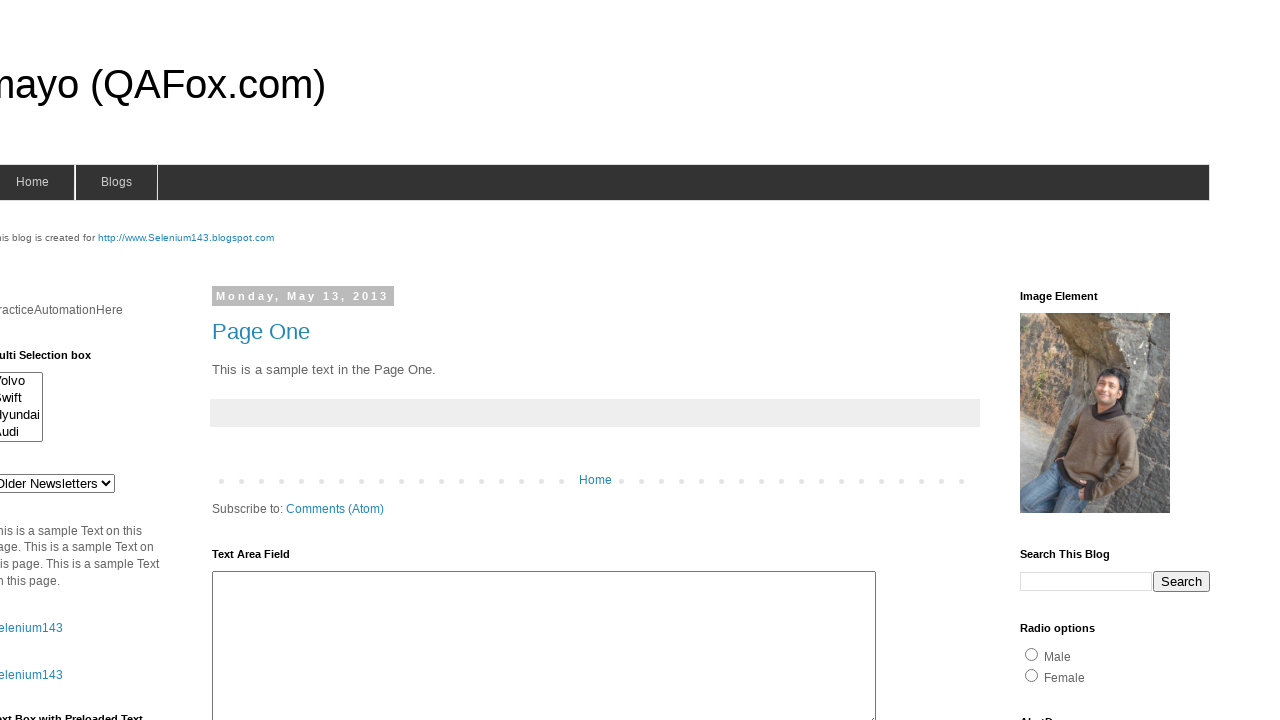

Scrolled to complete page height
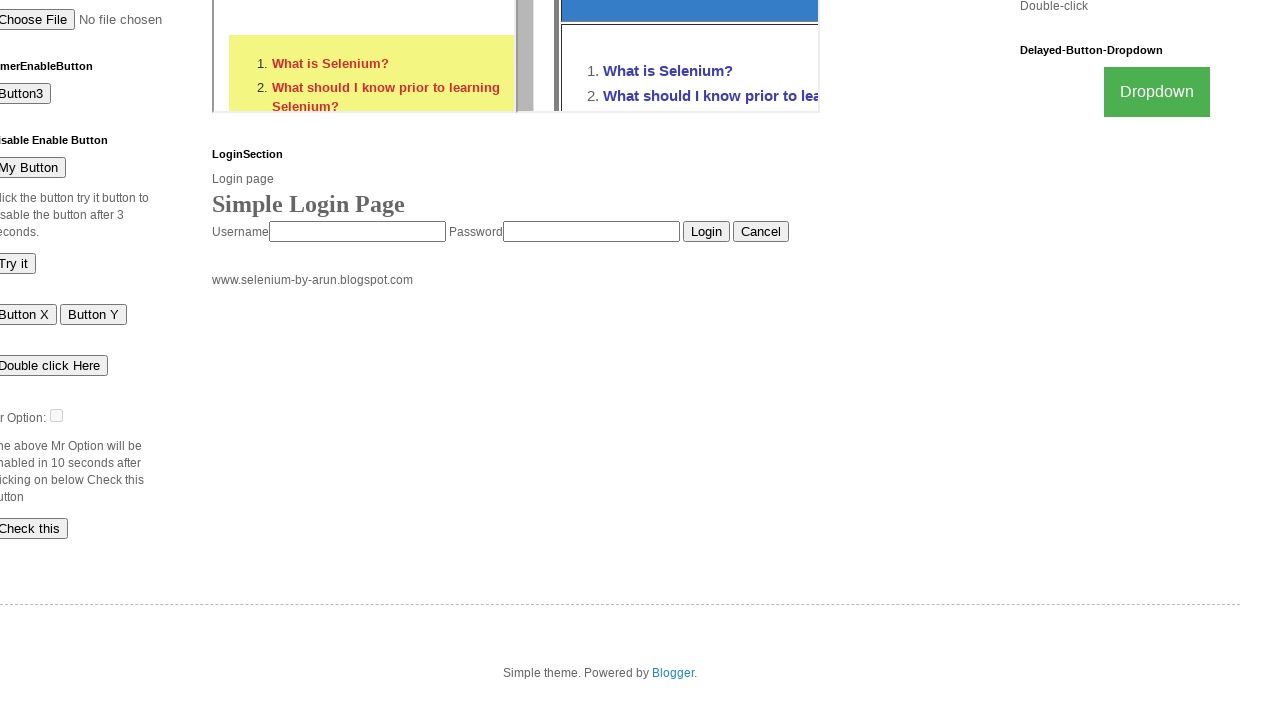

Located username input field
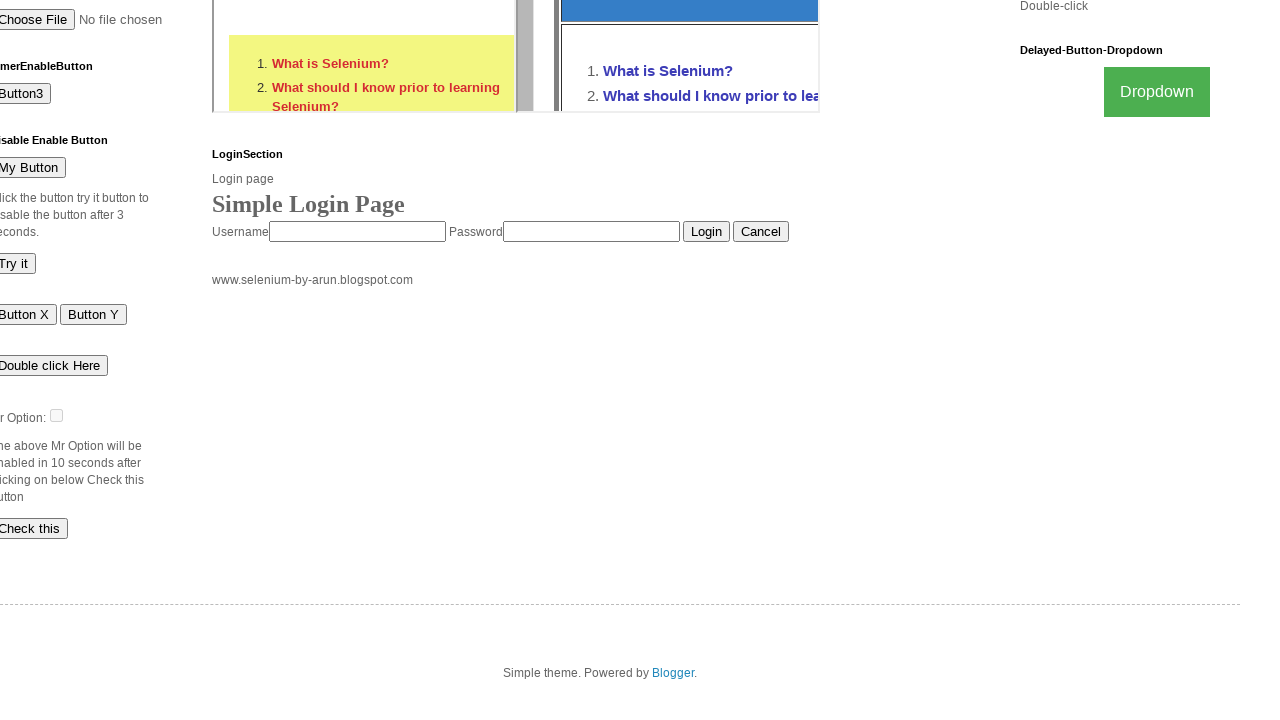

Scrolled username field into view
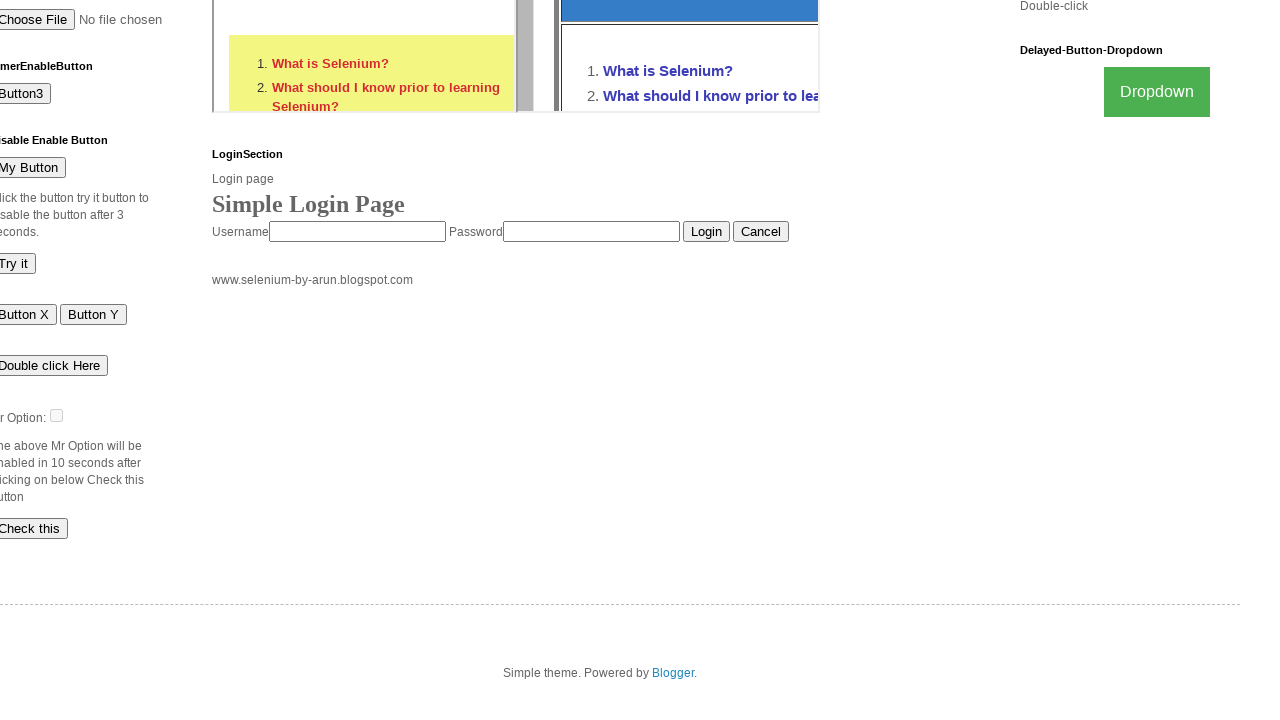

Waited 3 seconds before filling username field
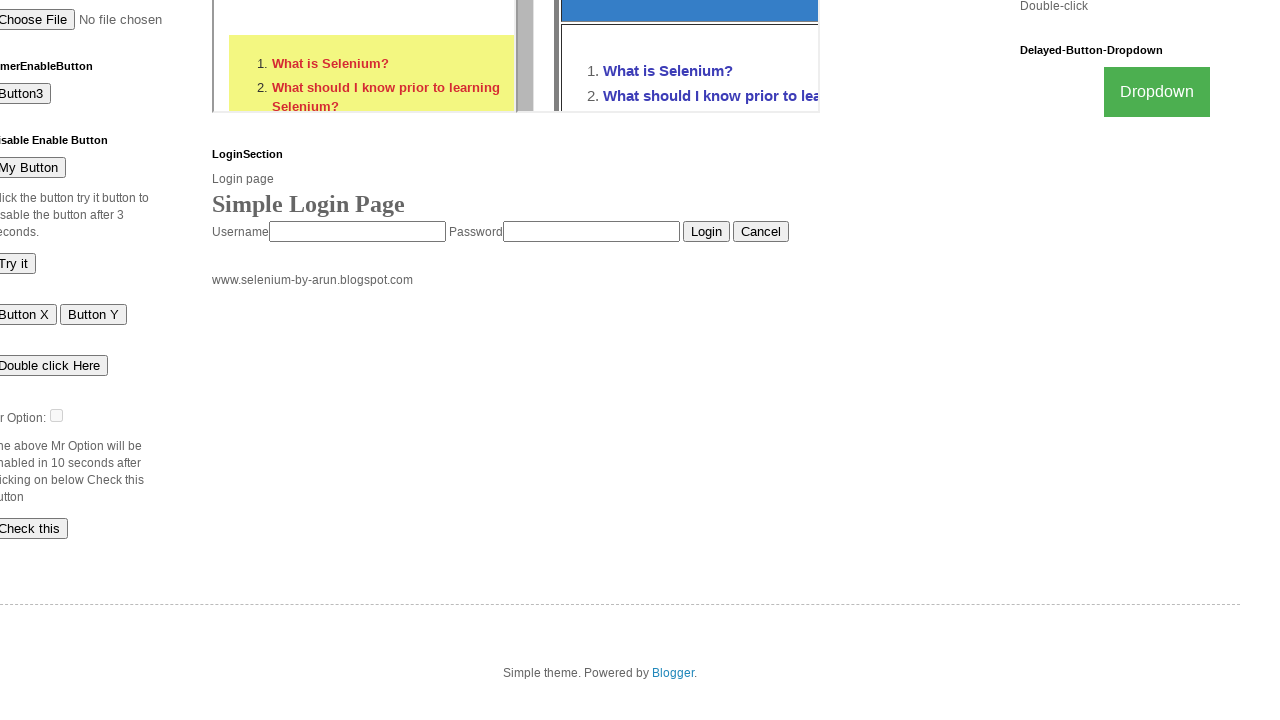

Filled username field with 'Codemind' on input[name='userid']
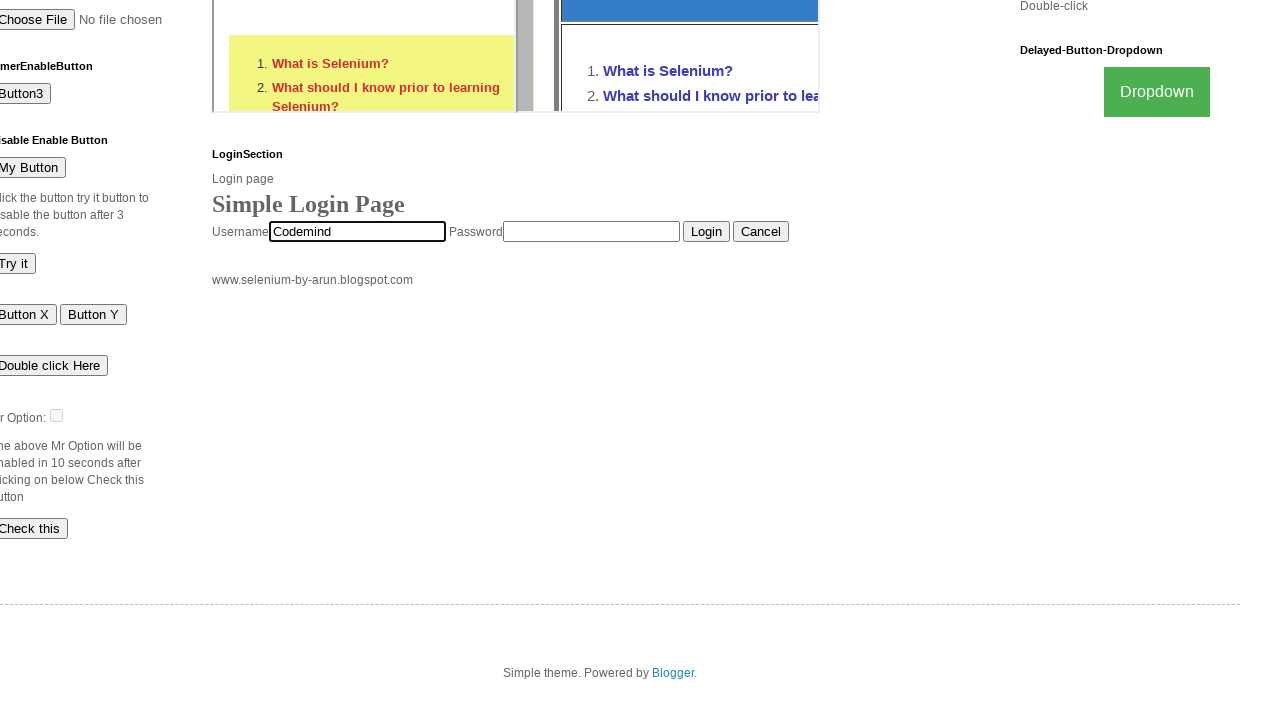

Located Blogger link
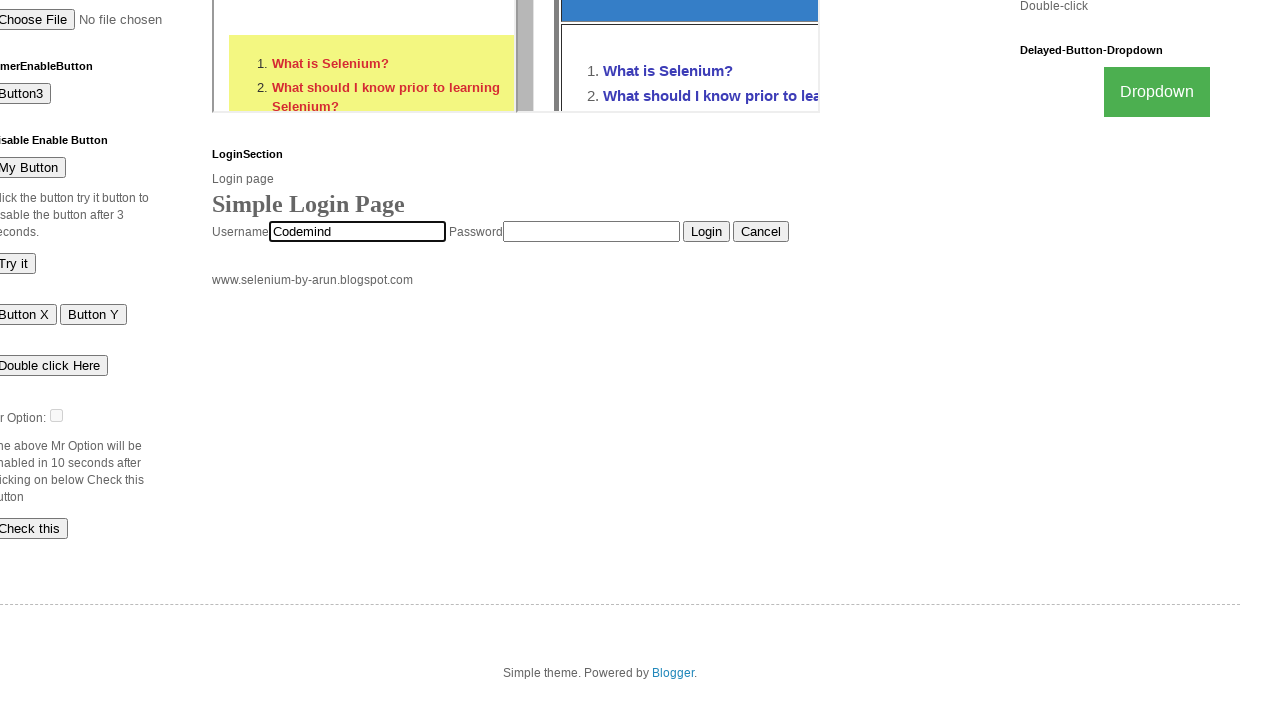

Scrolled Blogger link into view
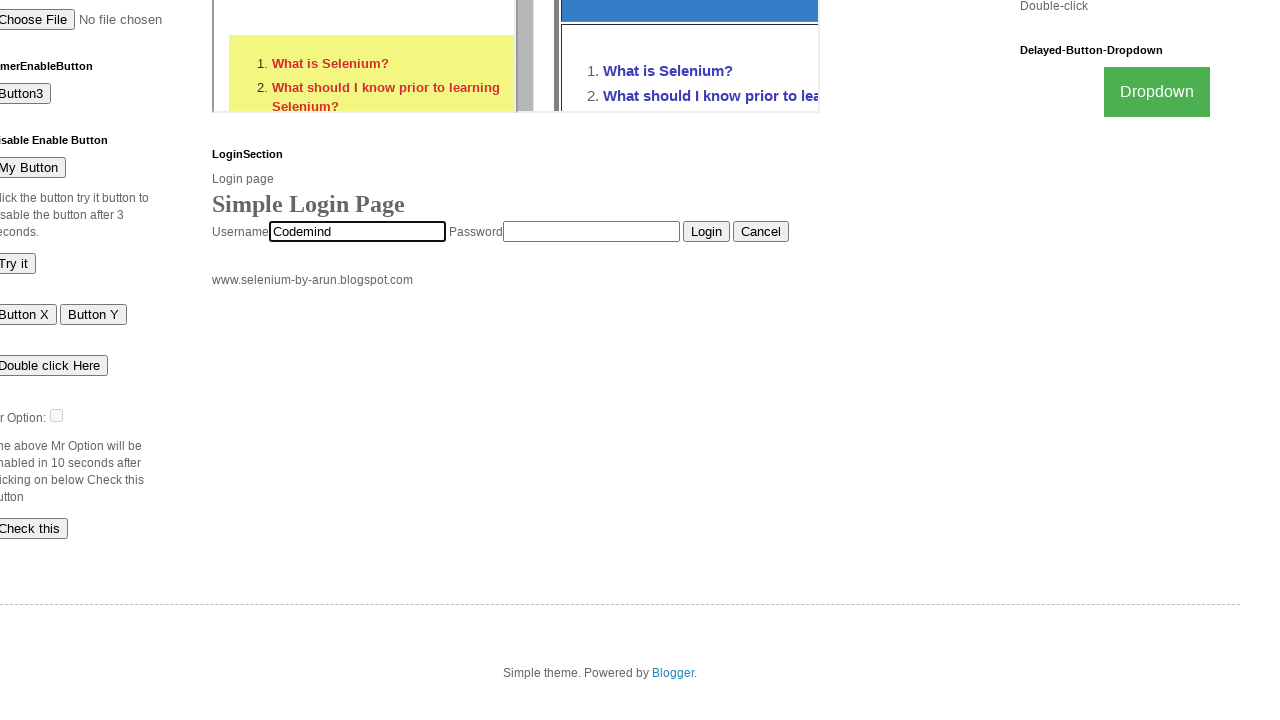

Waited 3 seconds before clicking Blogger link
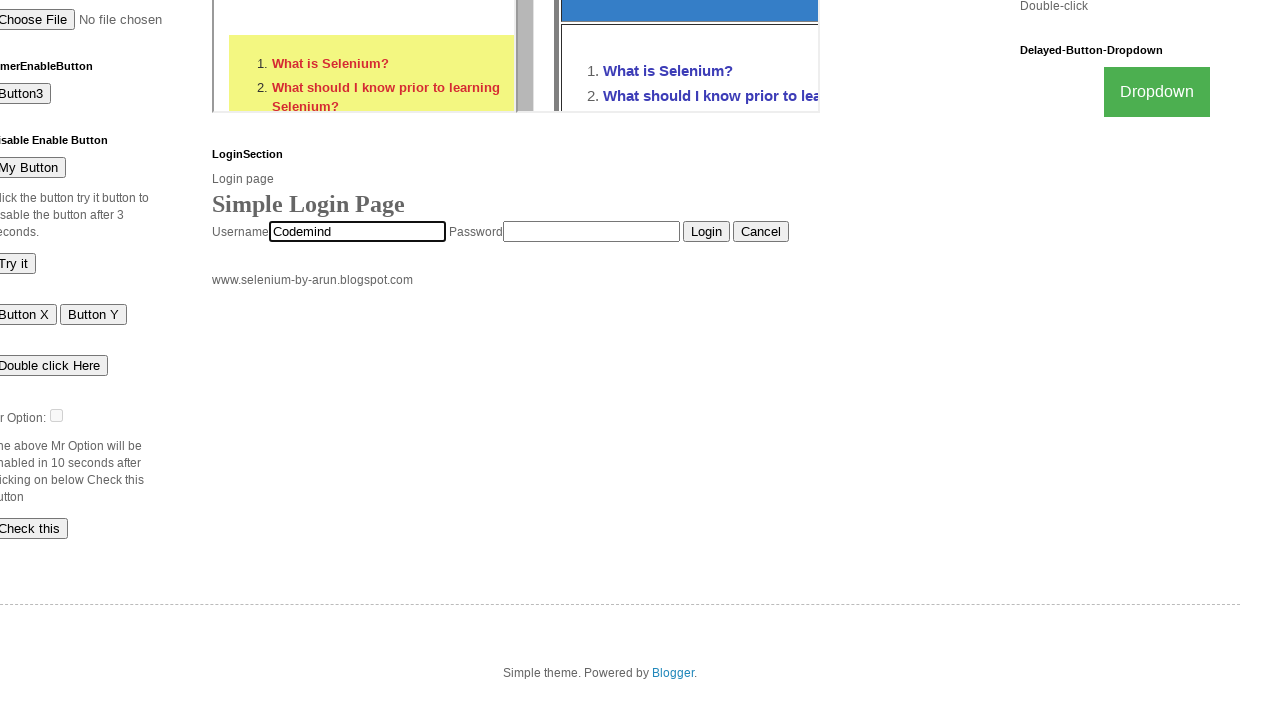

Clicked Blogger link at (673, 673) on a:text('Blogger')
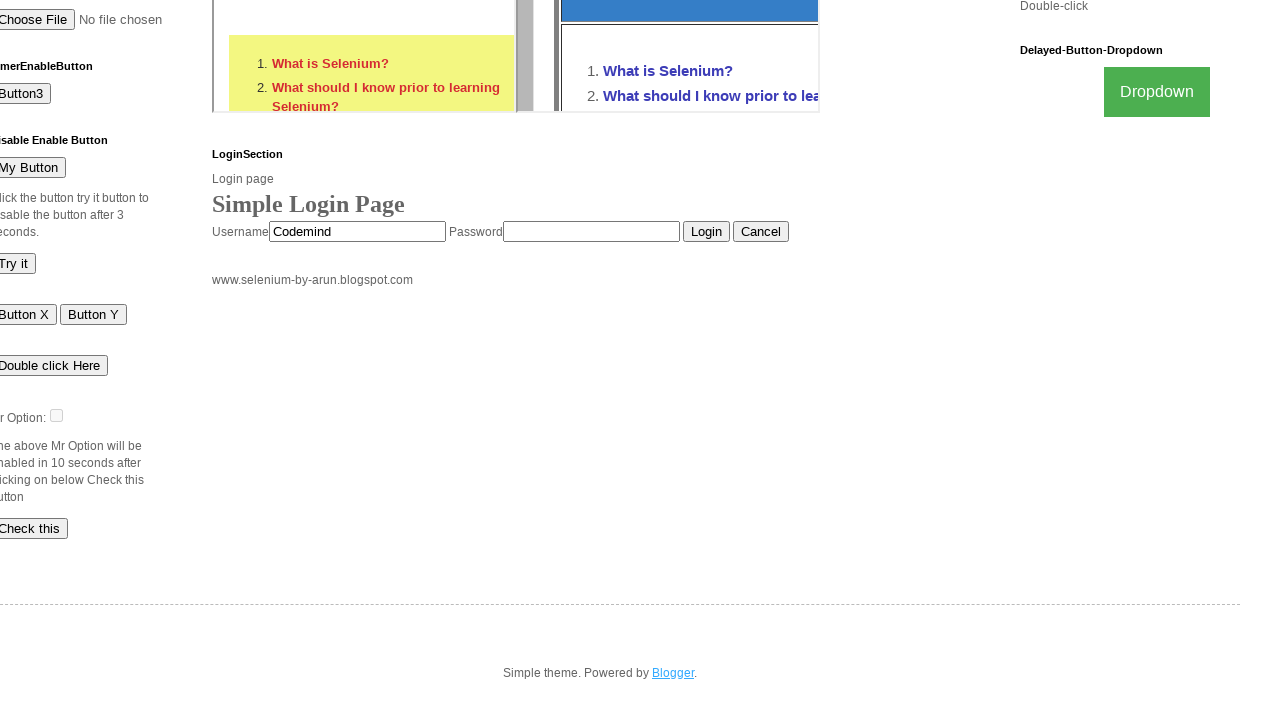

Scrolled using mouse wheel by 1000 pixels
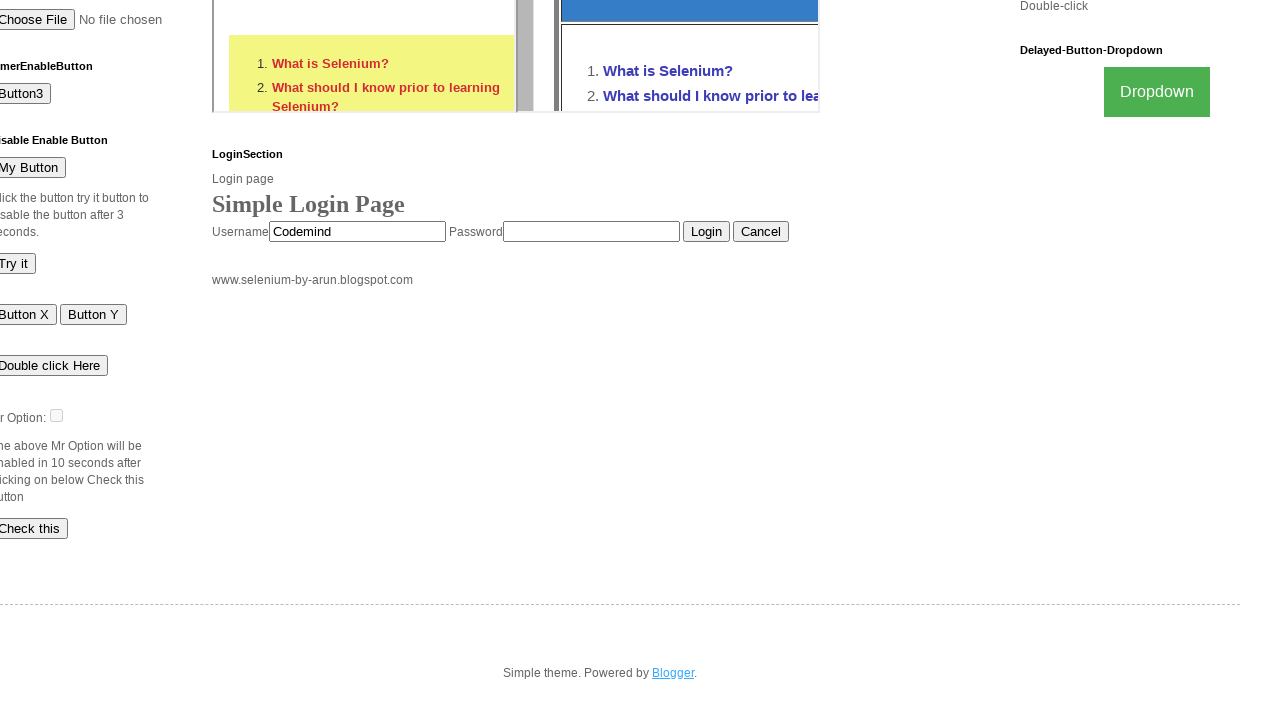

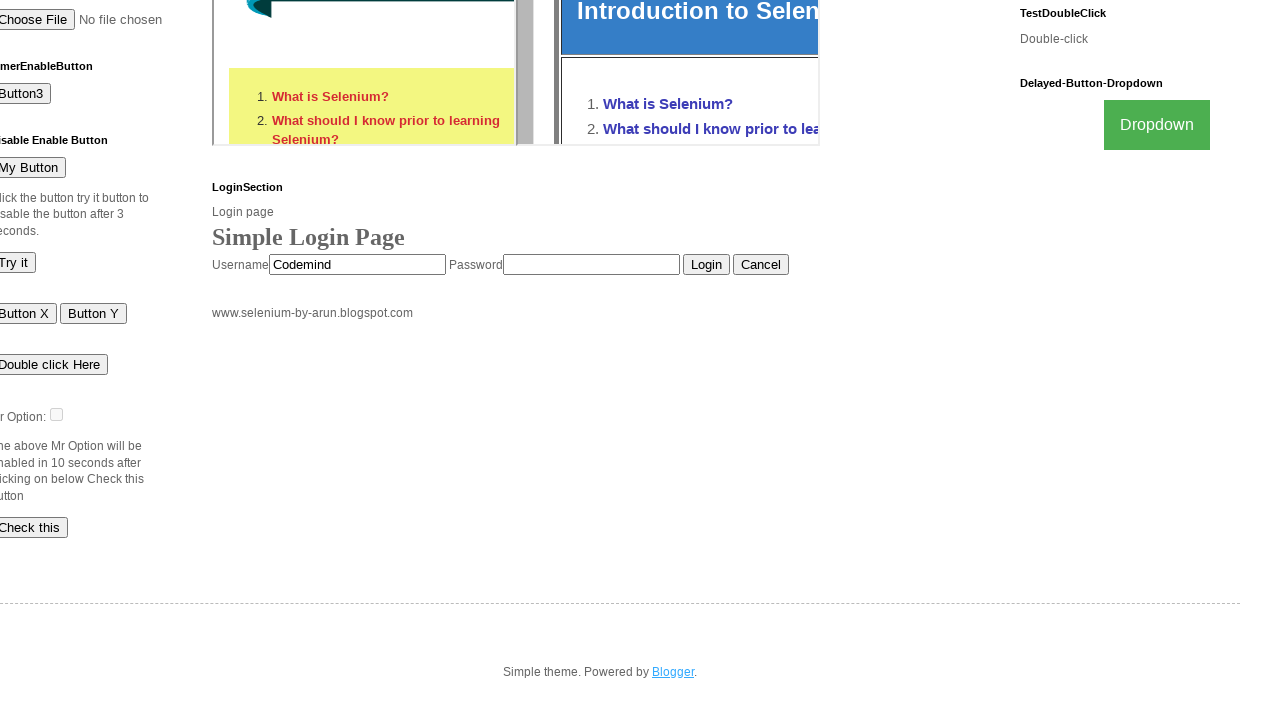